Tests search functionality on x-kom.pl by entering a product search term and submitting the search form

Starting URL: https://x-kom.pl

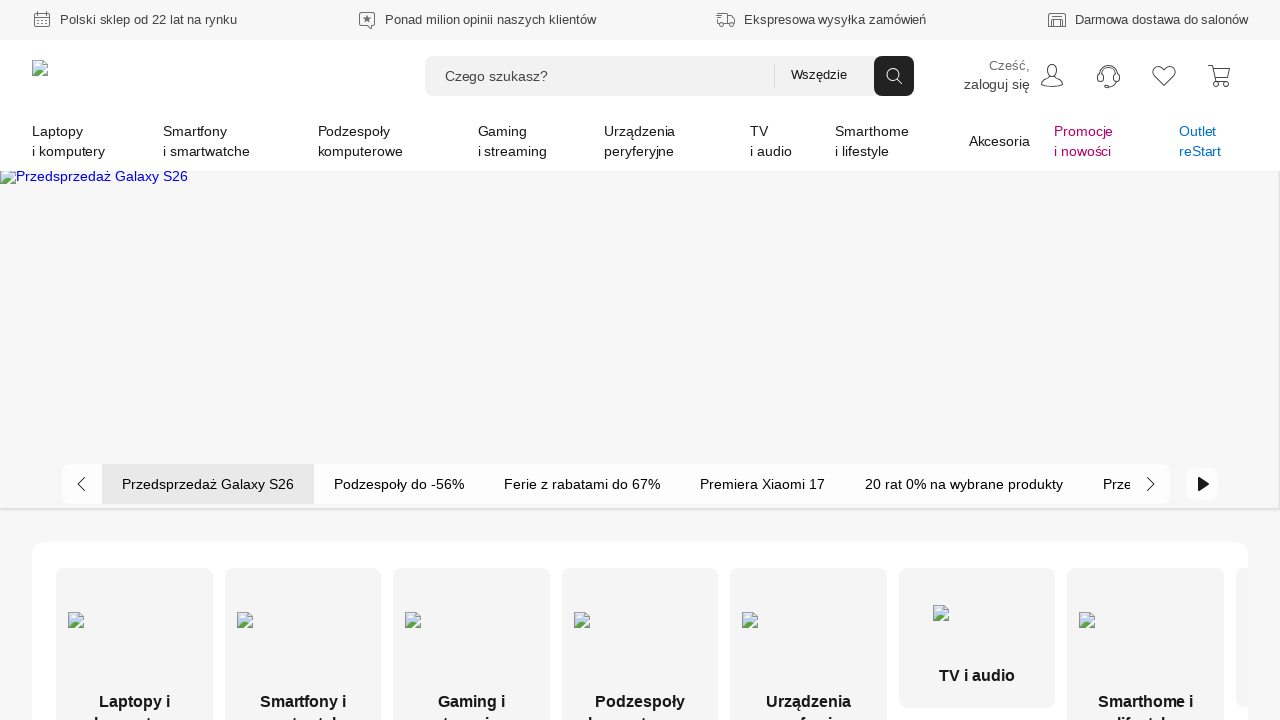

Filled search field with 'RTX 4080 GPU' on input[placeholder='Czego szukasz?']
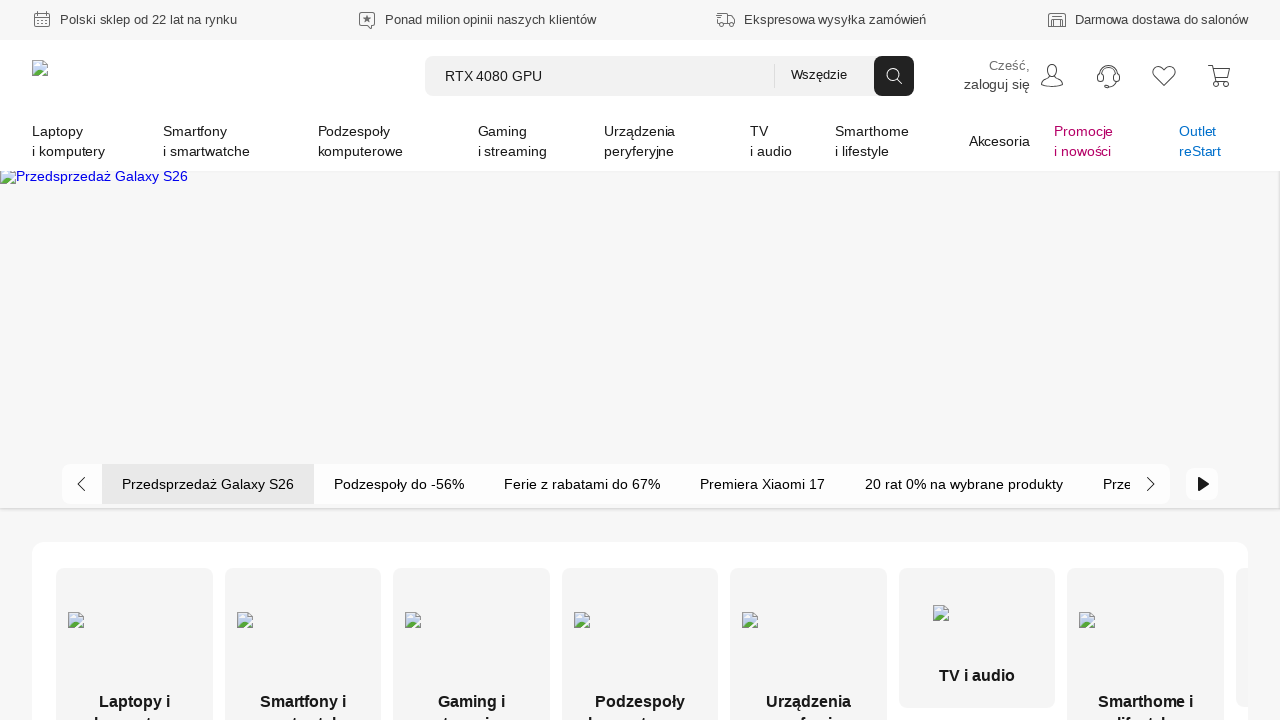

Submitted search by pressing Enter on input[placeholder='Czego szukasz?']
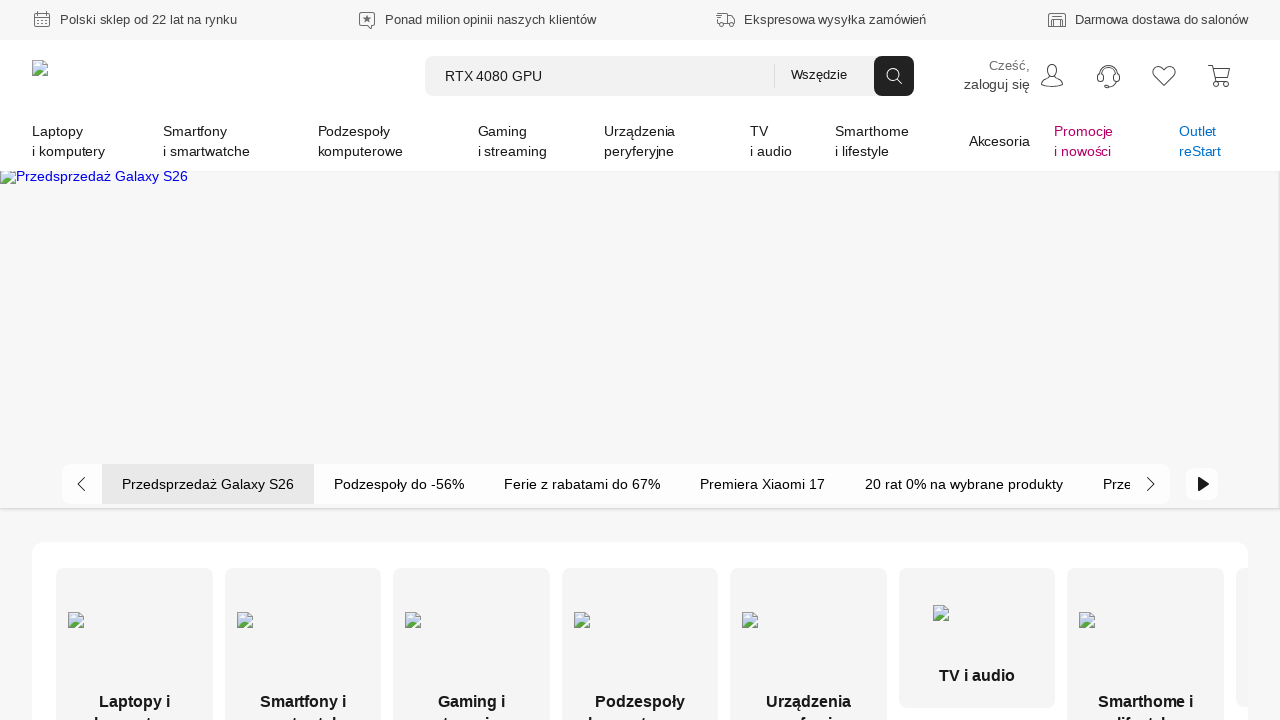

Search results loaded and network idle
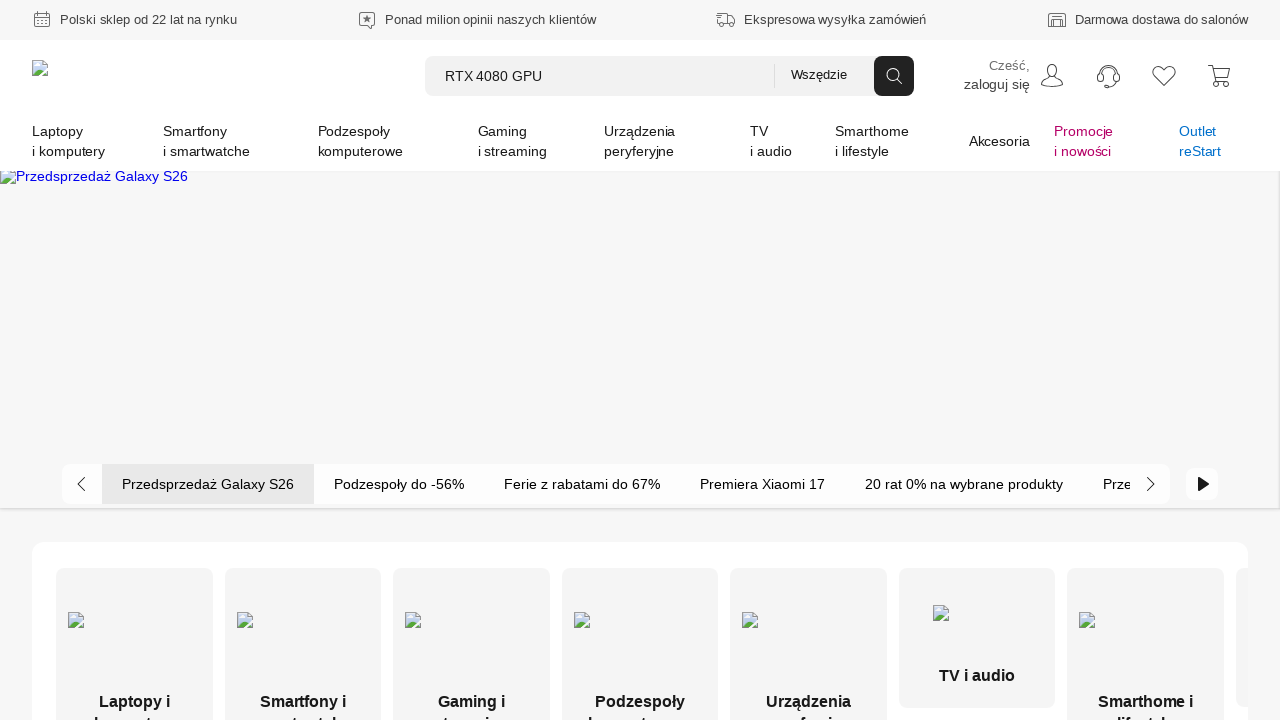

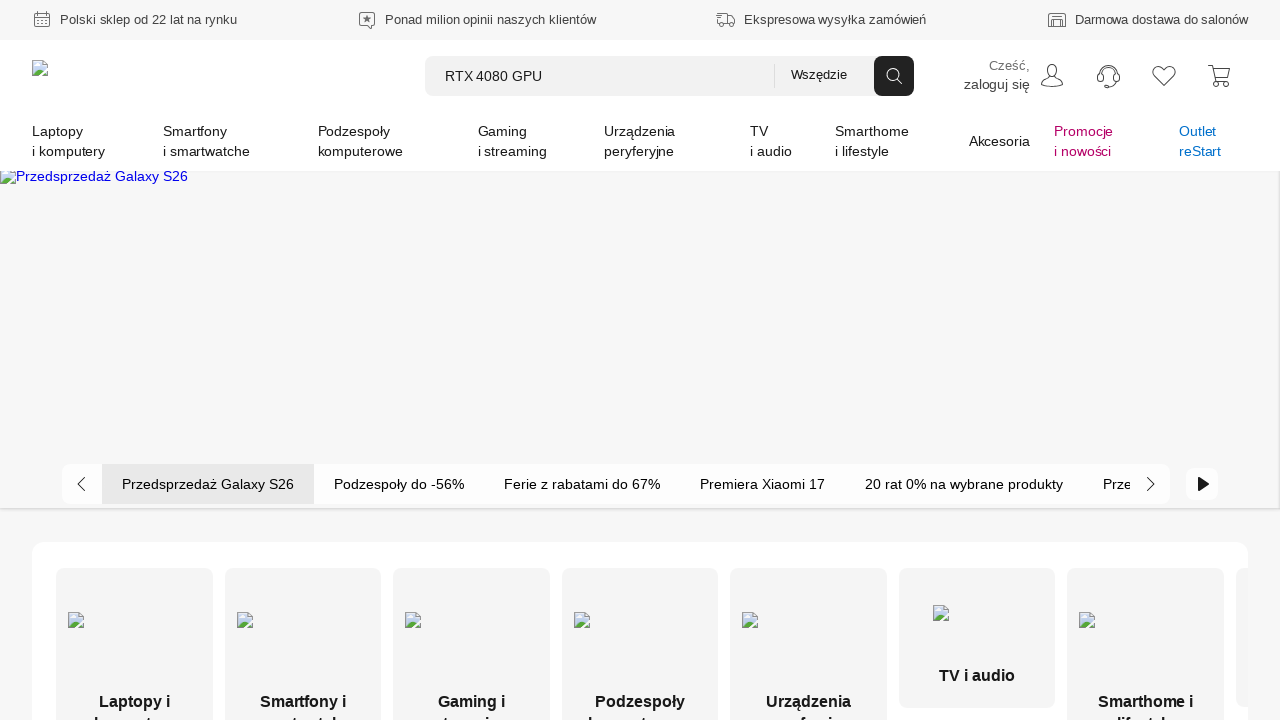